Tests completing a practice registration form by filling in basic required fields (first name, last name, subjects, address) and submitting the form

Starting URL: https://demoqa.com/automation-practice-form

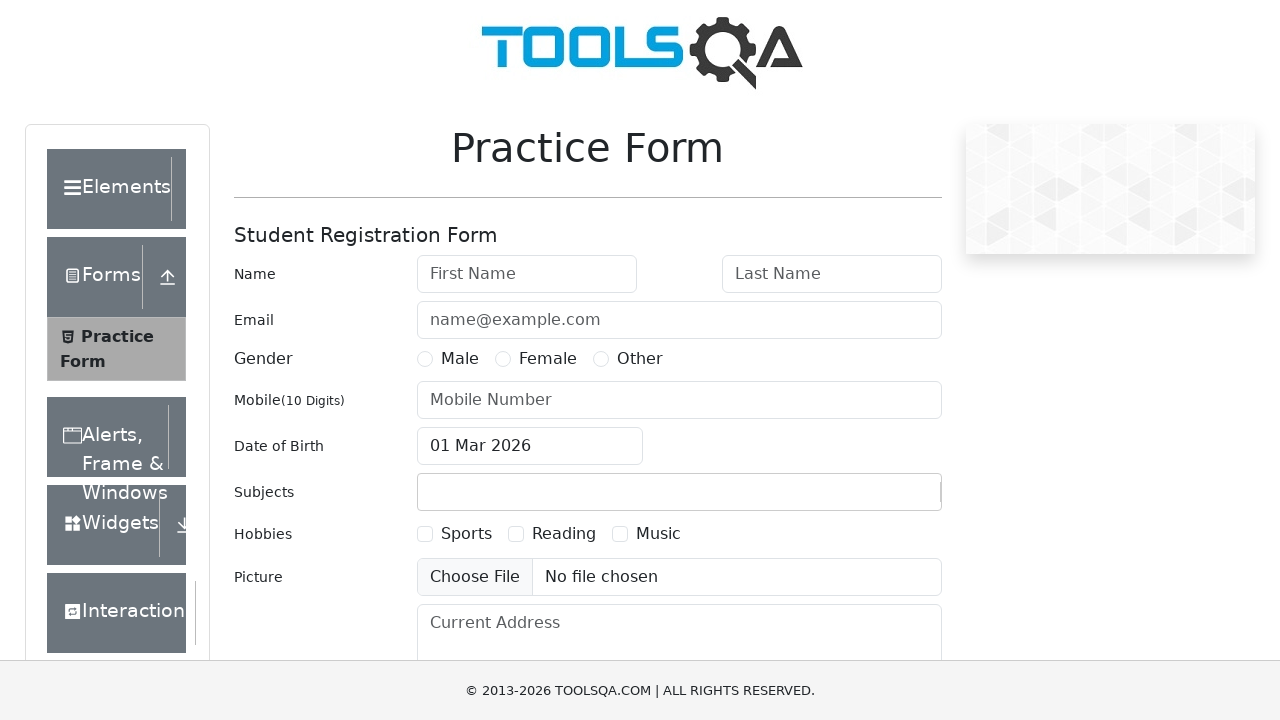

Filled first name field with 'Daniela' on #firstName
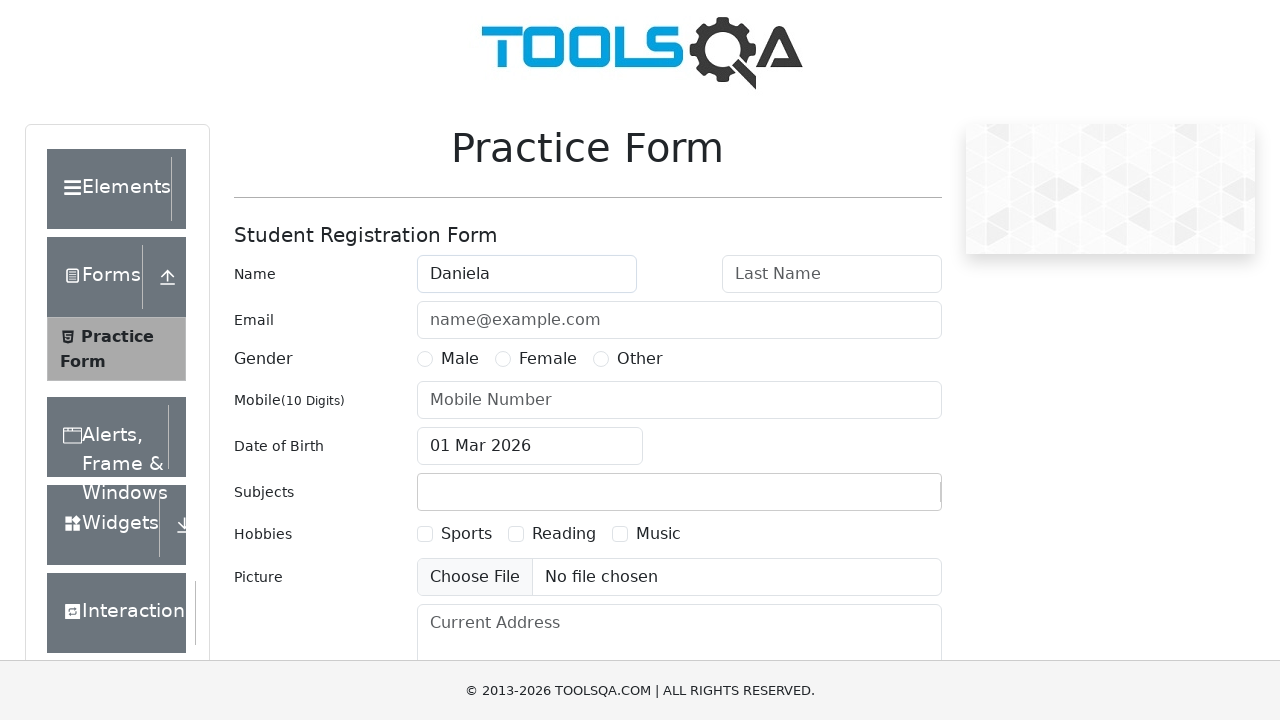

Filled last name field with 'Barreto' on #lastName
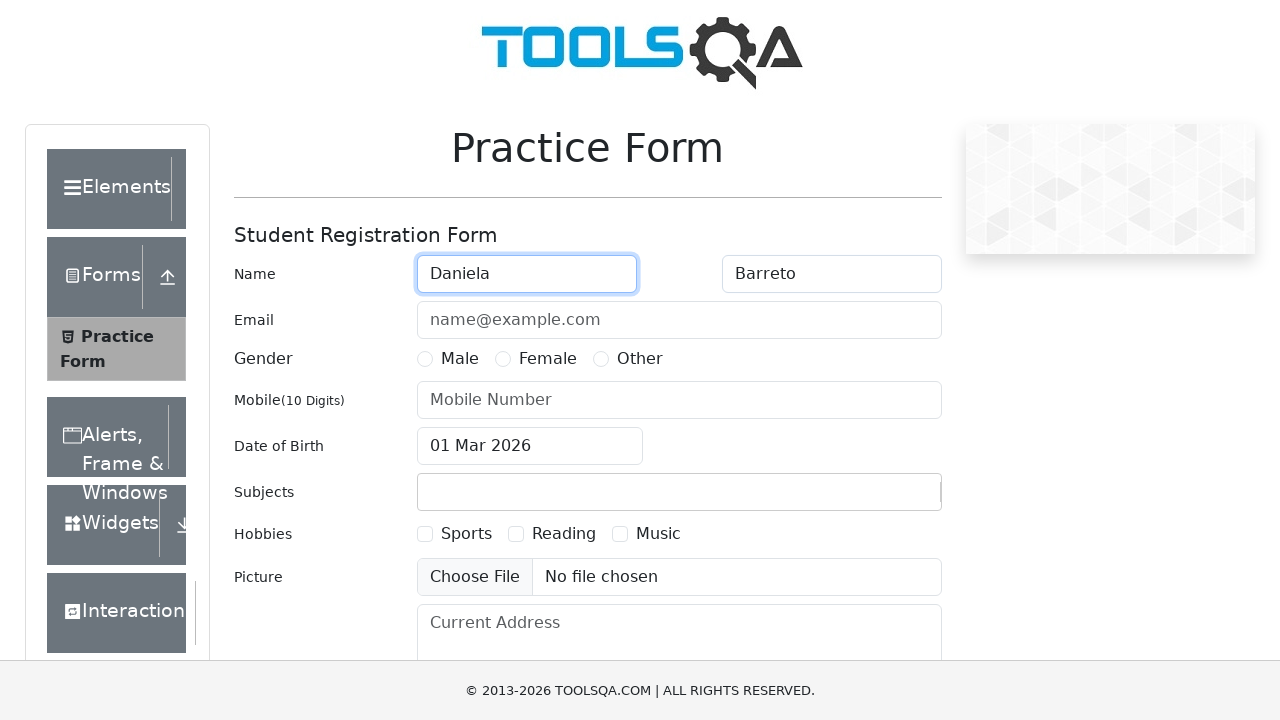

Filled subjects field with 'hola' on #subjectsInput
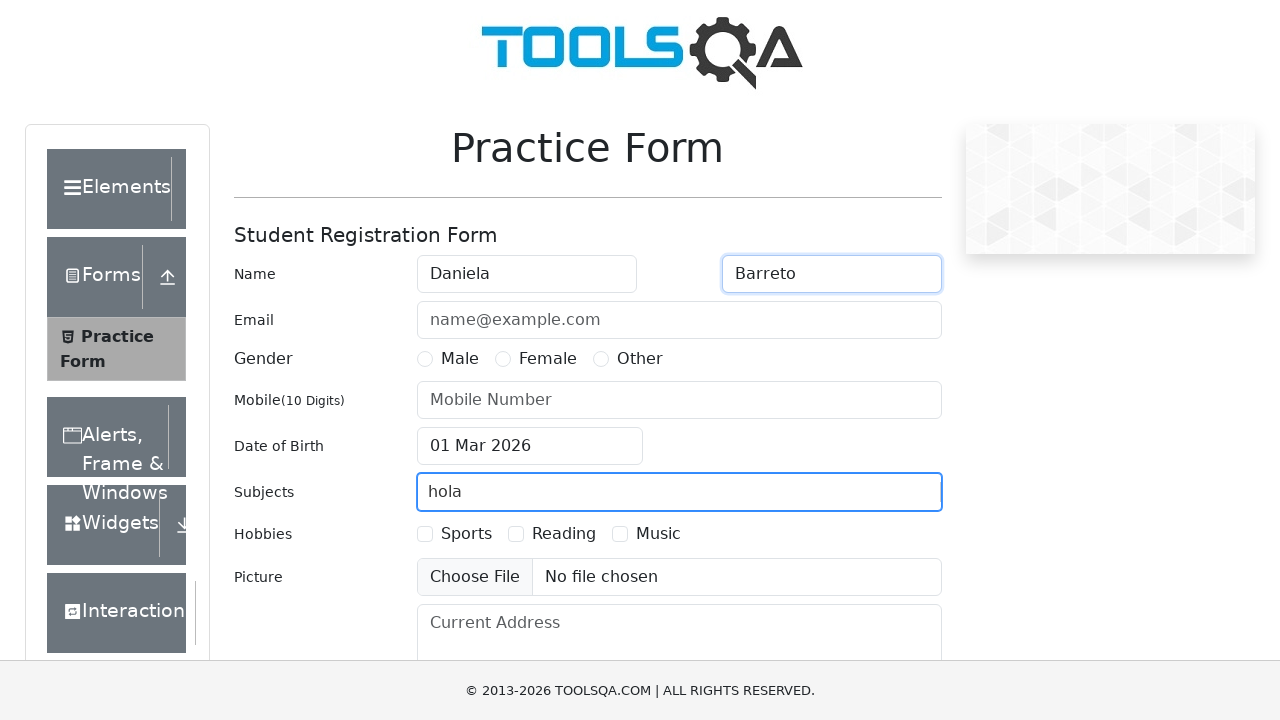

Filled current address field with 'Bogota' on #currentAddress
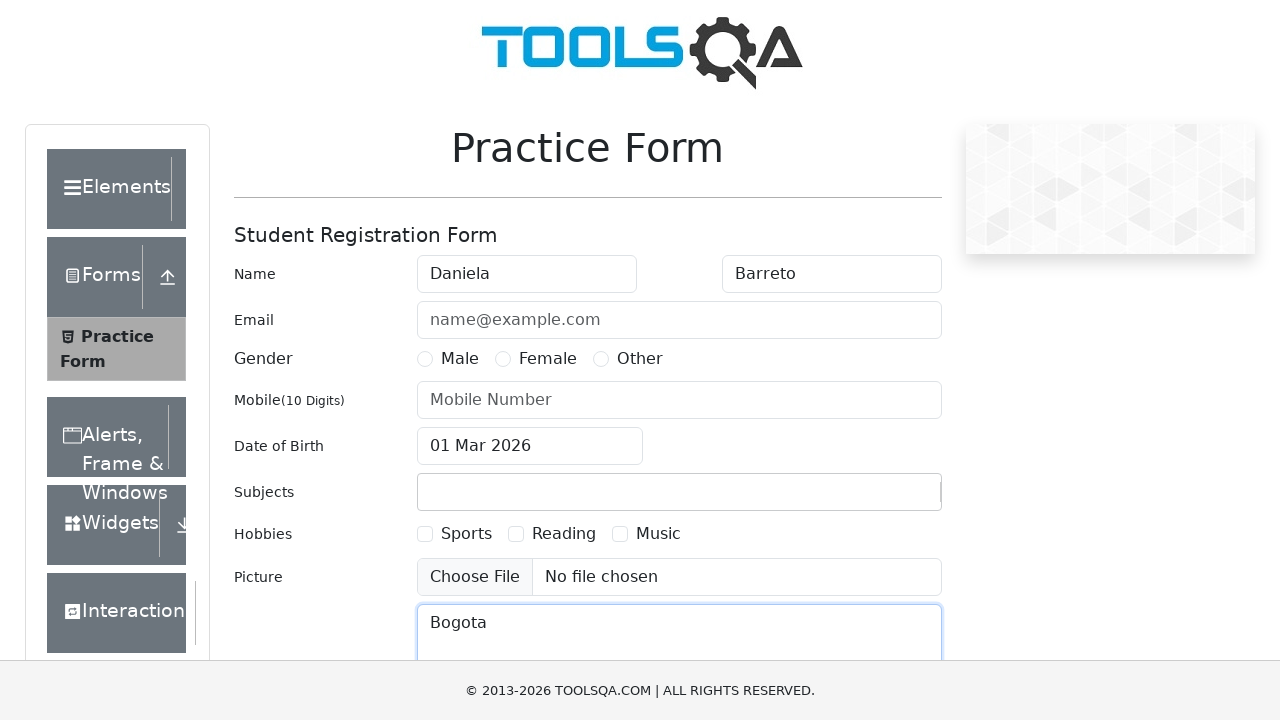

Scrolled down to make submit button visible
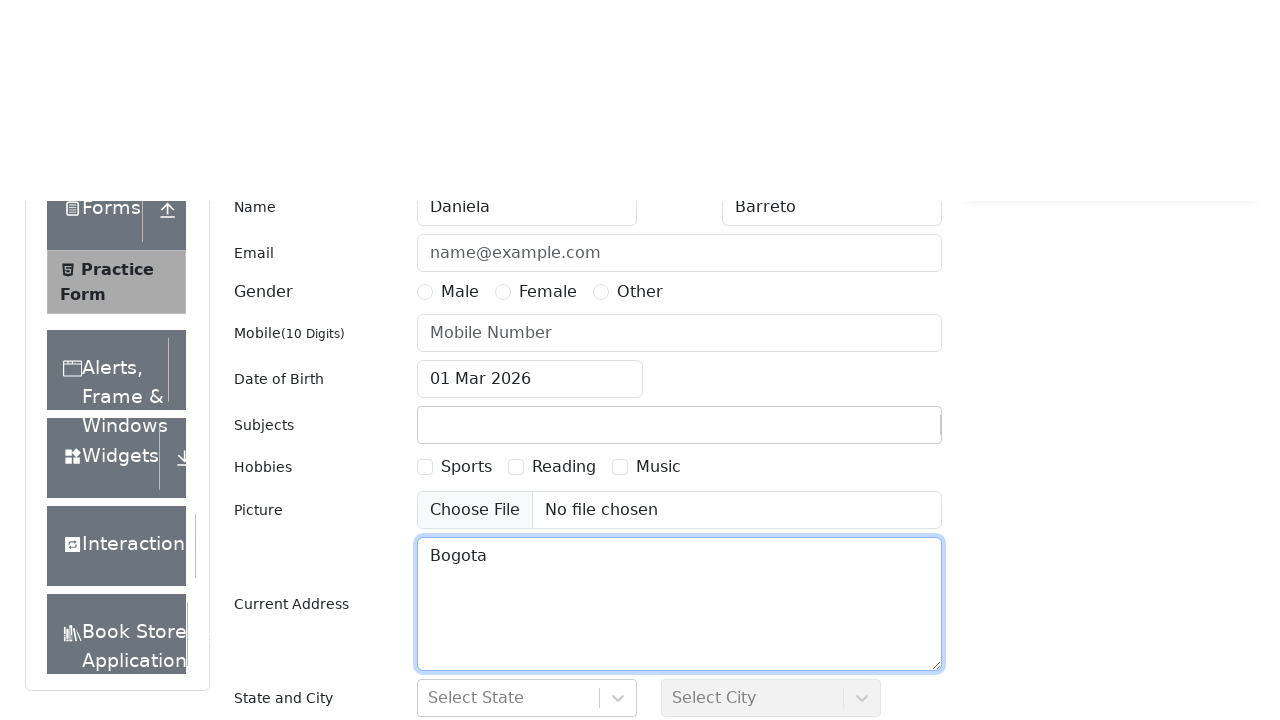

Clicked submit button to complete form submission at (885, 499) on #submit
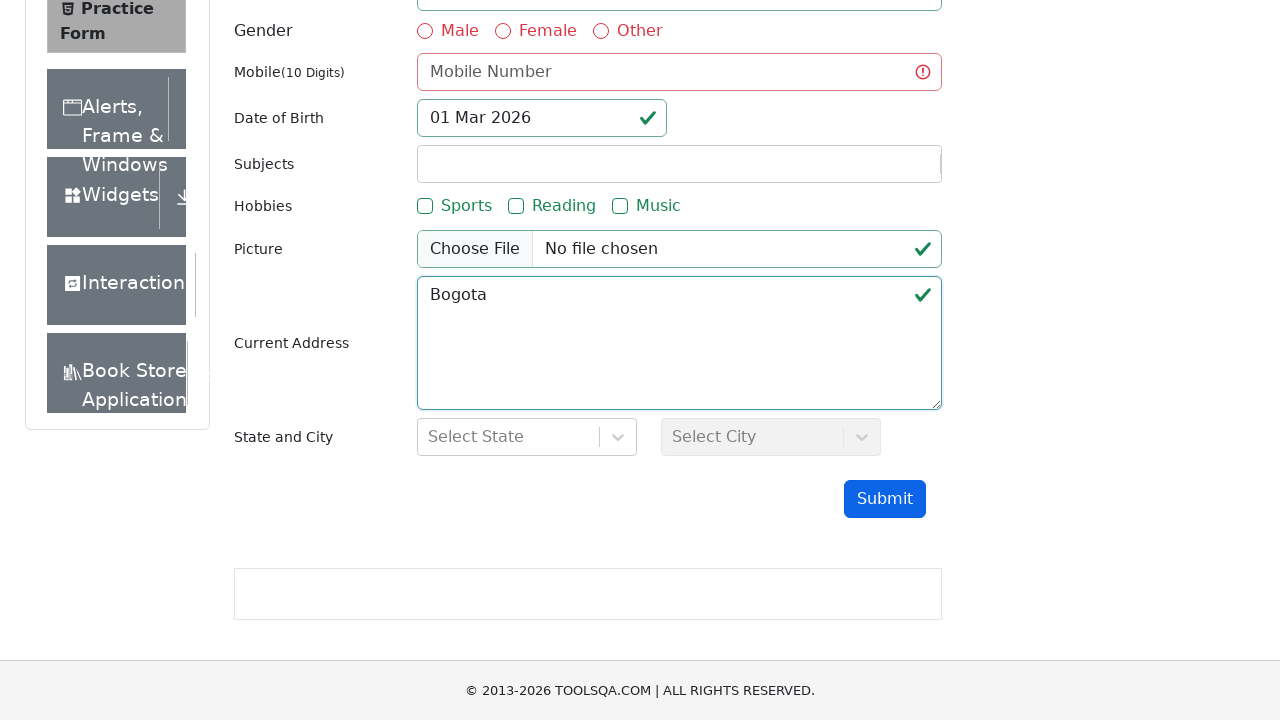

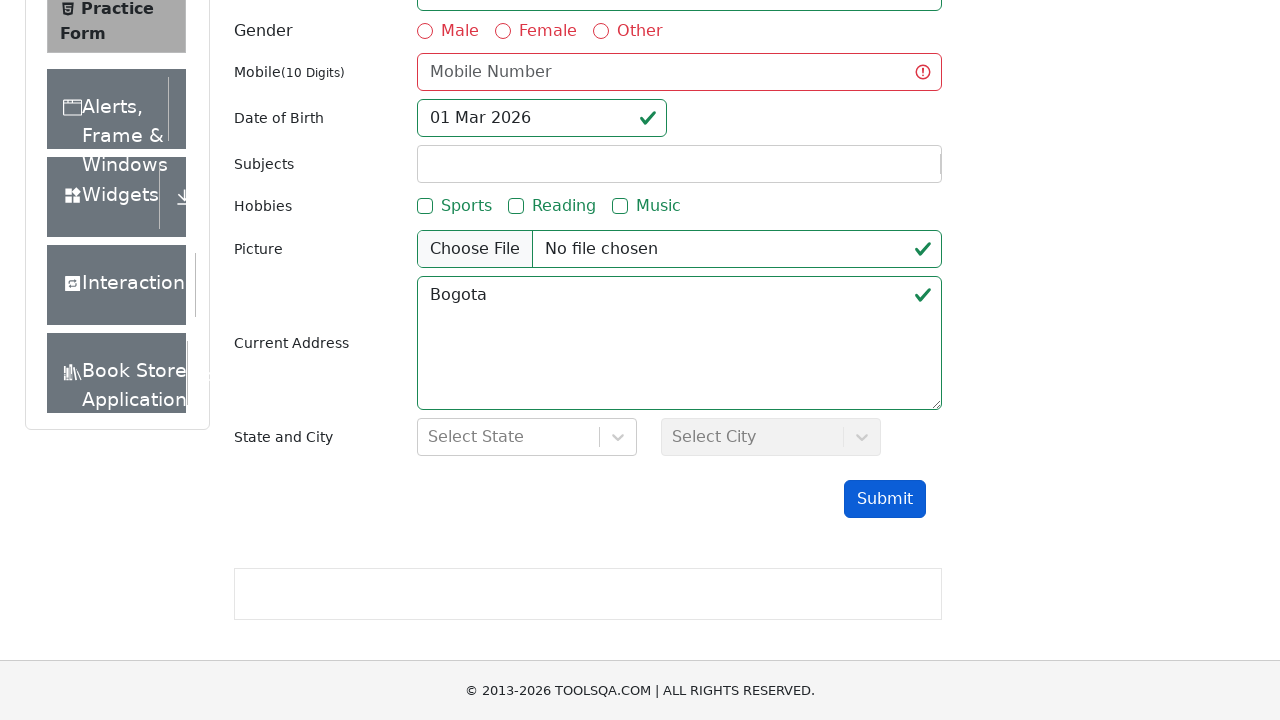